Tests the add/remove elements functionality by clicking the Add Element button multiple times to create new elements

Starting URL: http://the-internet.herokuapp.com/add_remove_elements/

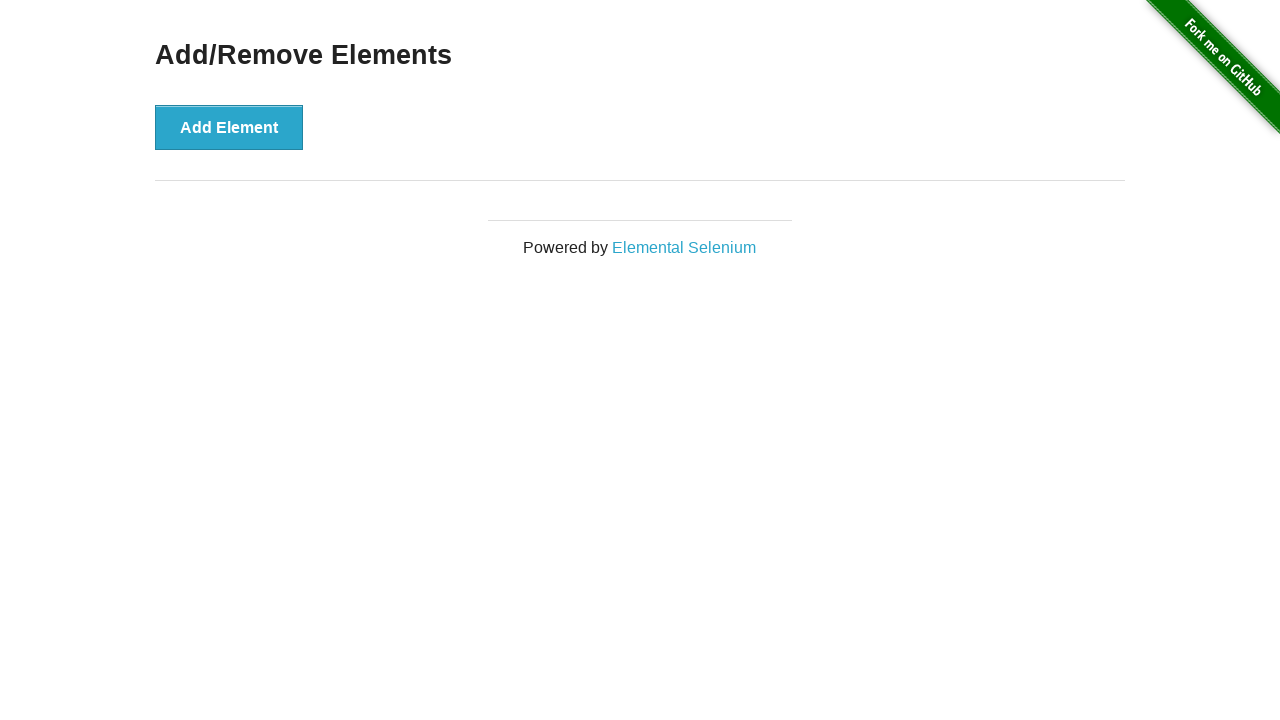

Located the Add Element button
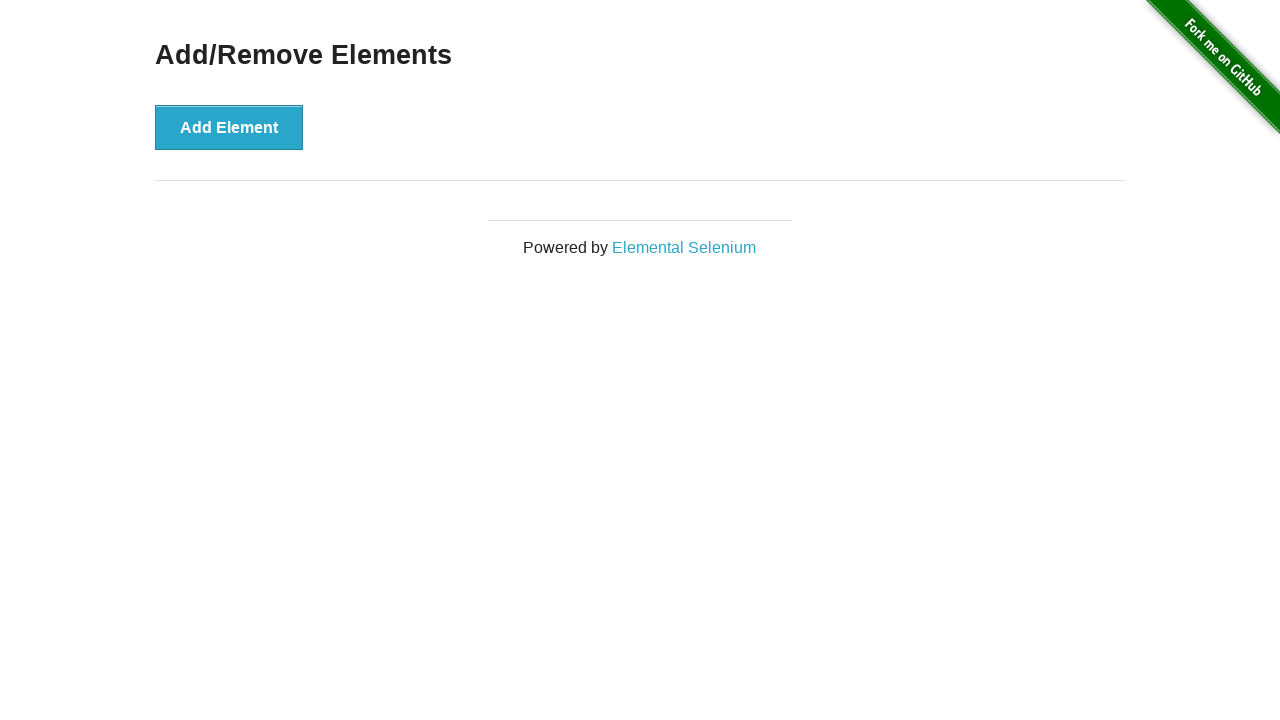

Clicked Add Element button at (229, 127) on xpath=//button[text()='Add Element']
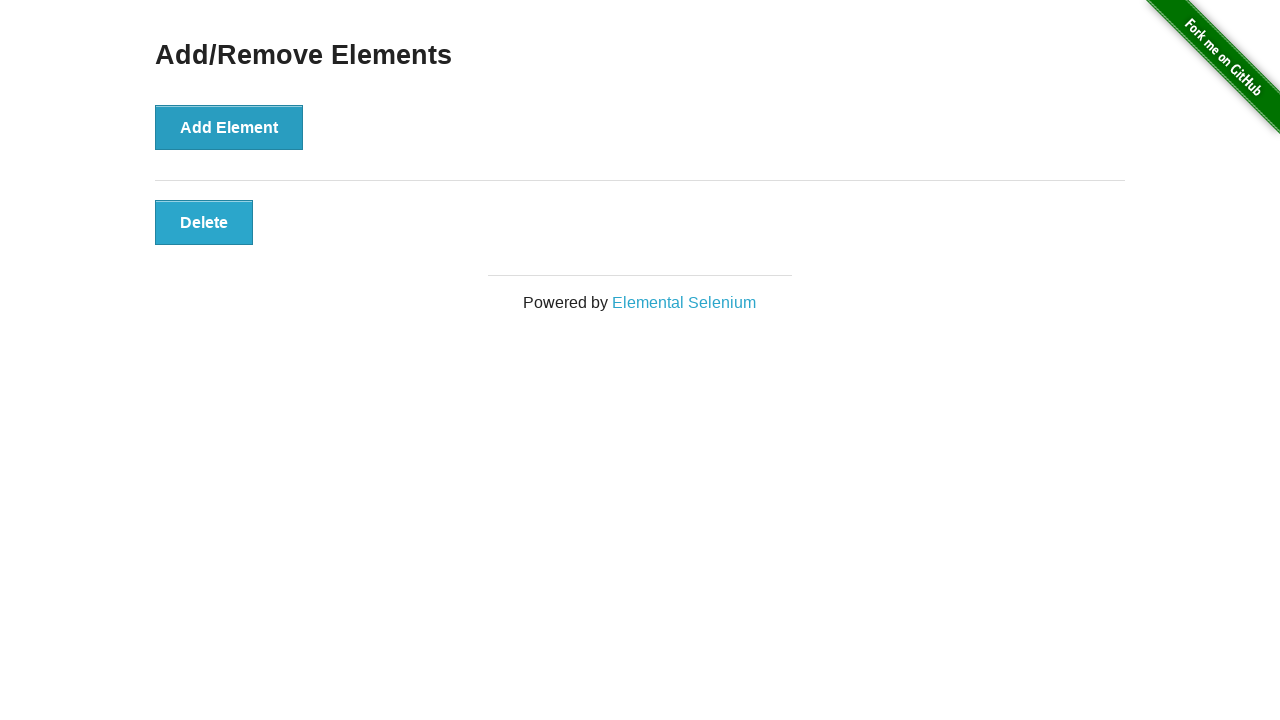

Waited 2 seconds before next action
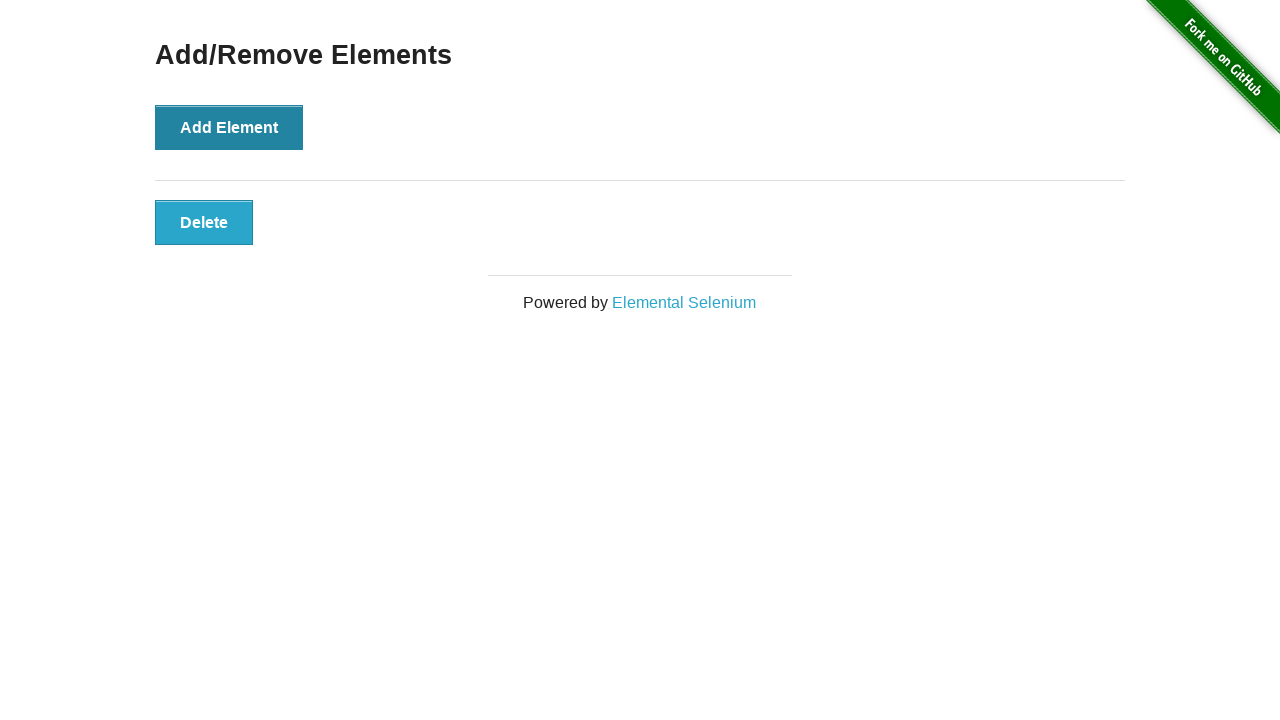

Clicked Add Element button at (229, 127) on xpath=//button[text()='Add Element']
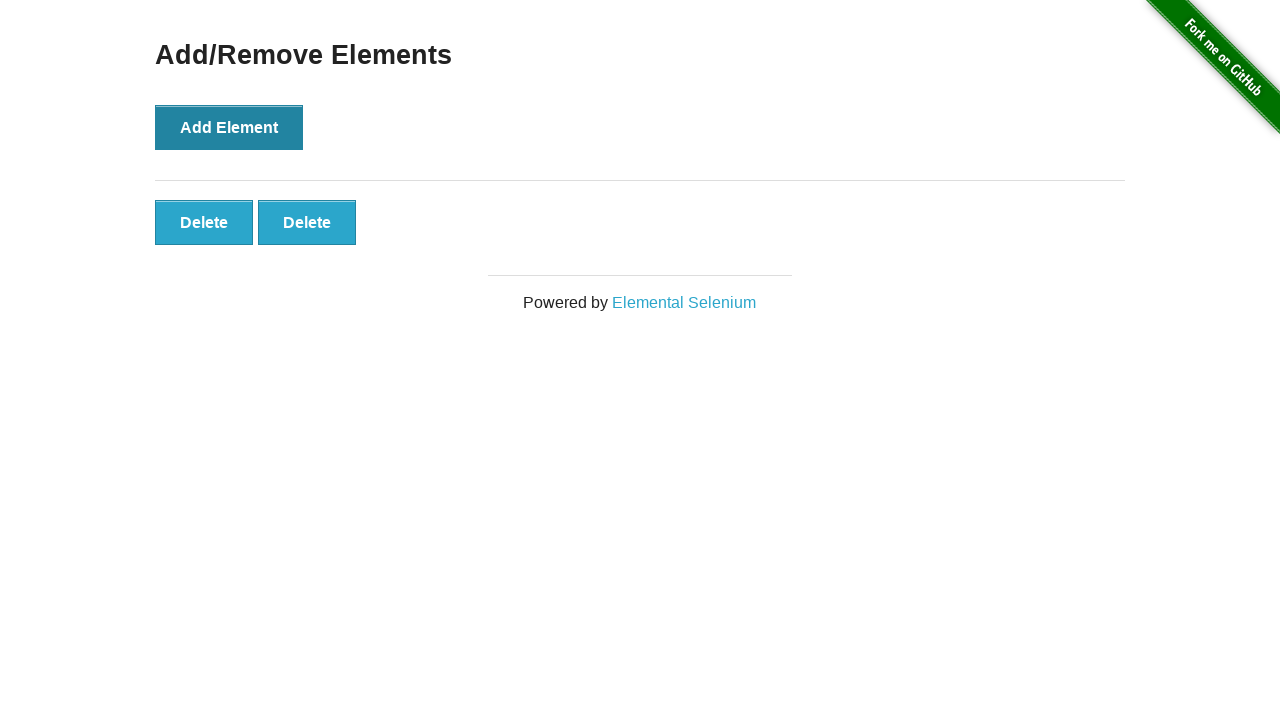

Waited 2 seconds before next action
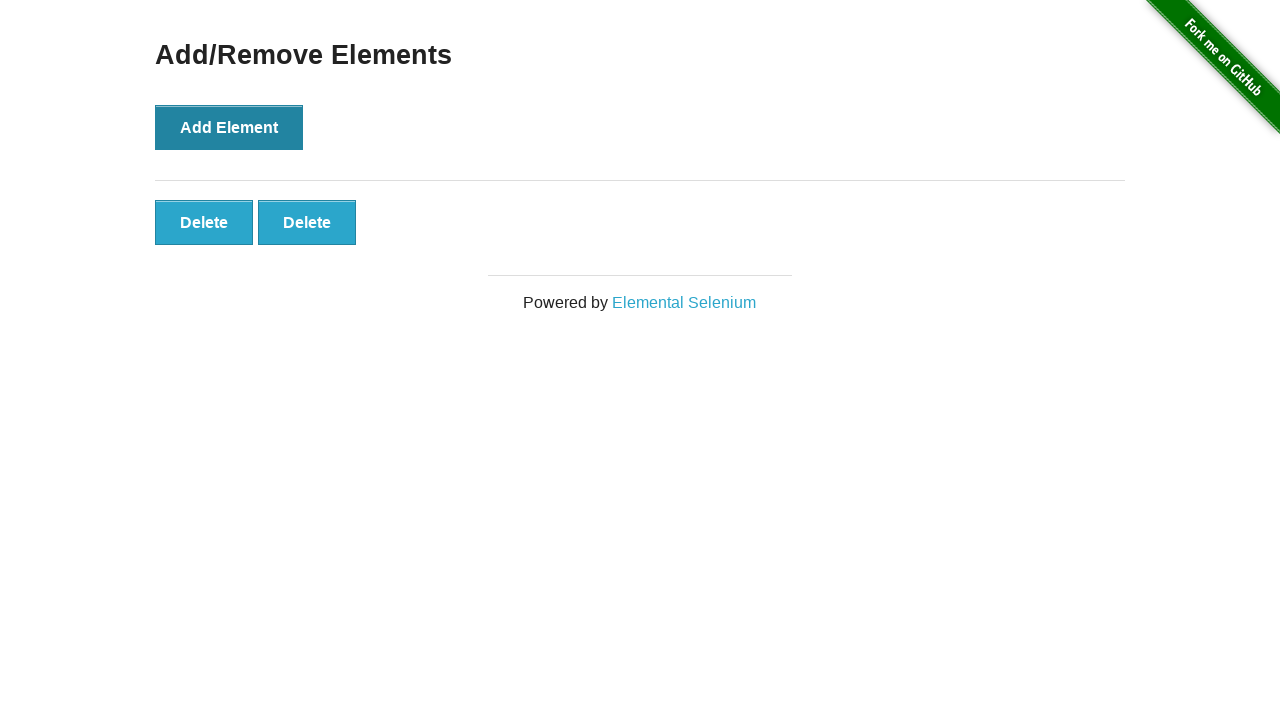

Clicked Add Element button at (229, 127) on xpath=//button[text()='Add Element']
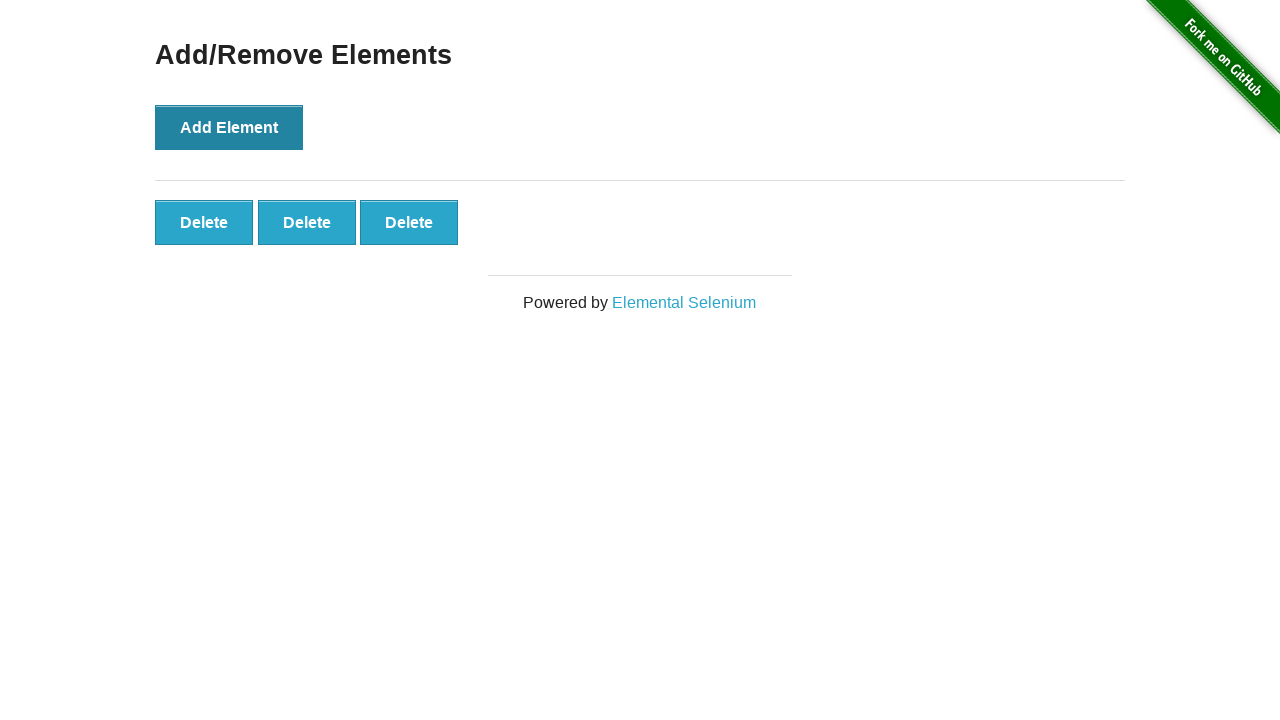

Waited 2 seconds before next action
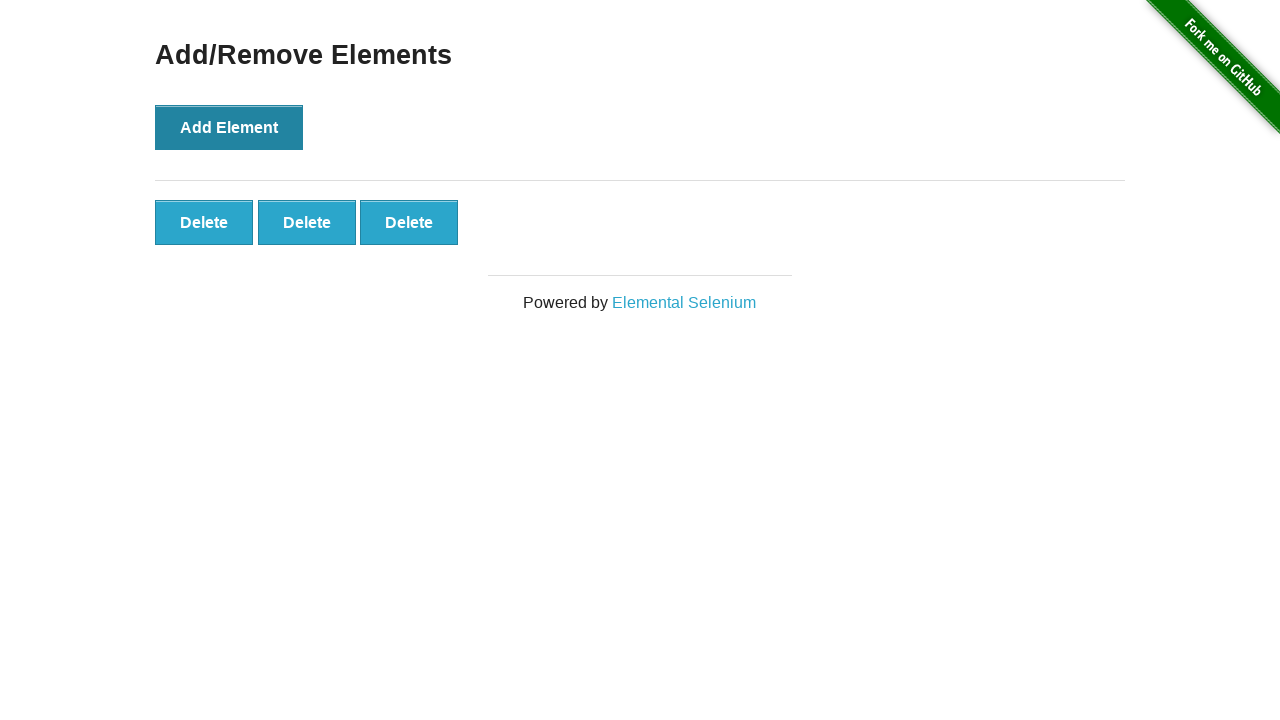

Clicked Add Element button at (229, 127) on xpath=//button[text()='Add Element']
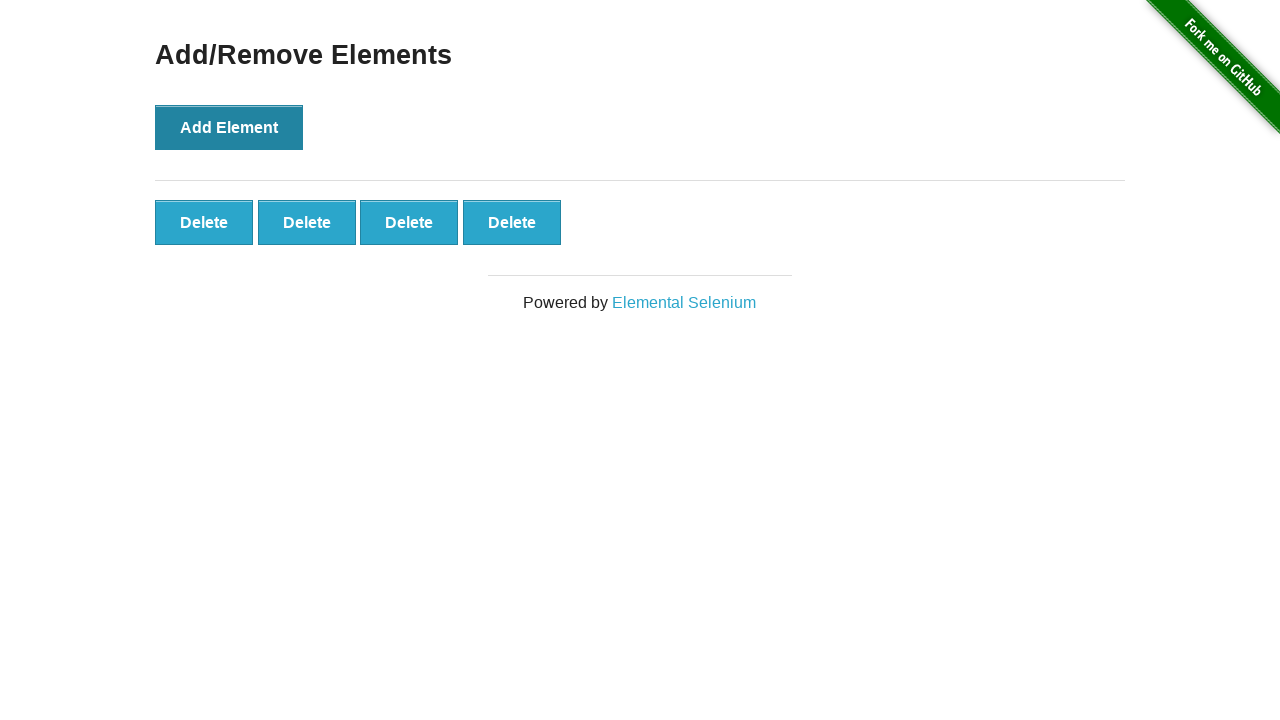

Waited 2 seconds before next action
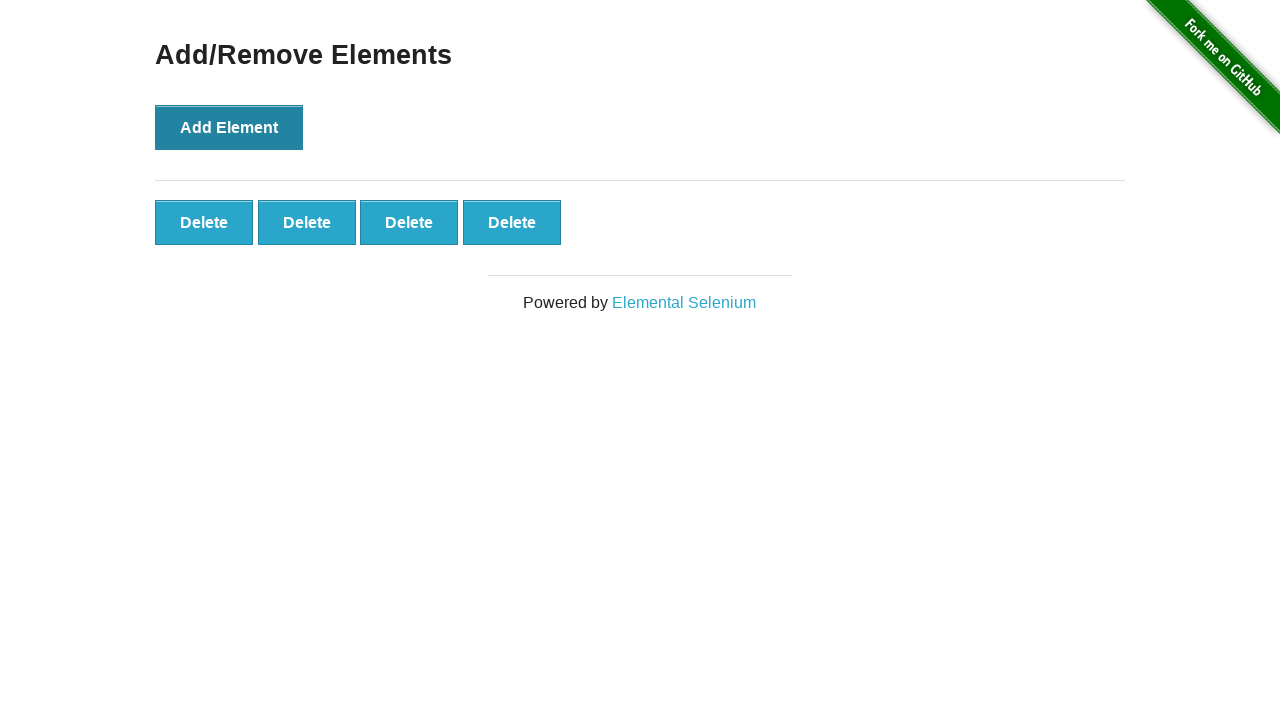

Clicked Add Element button at (229, 127) on xpath=//button[text()='Add Element']
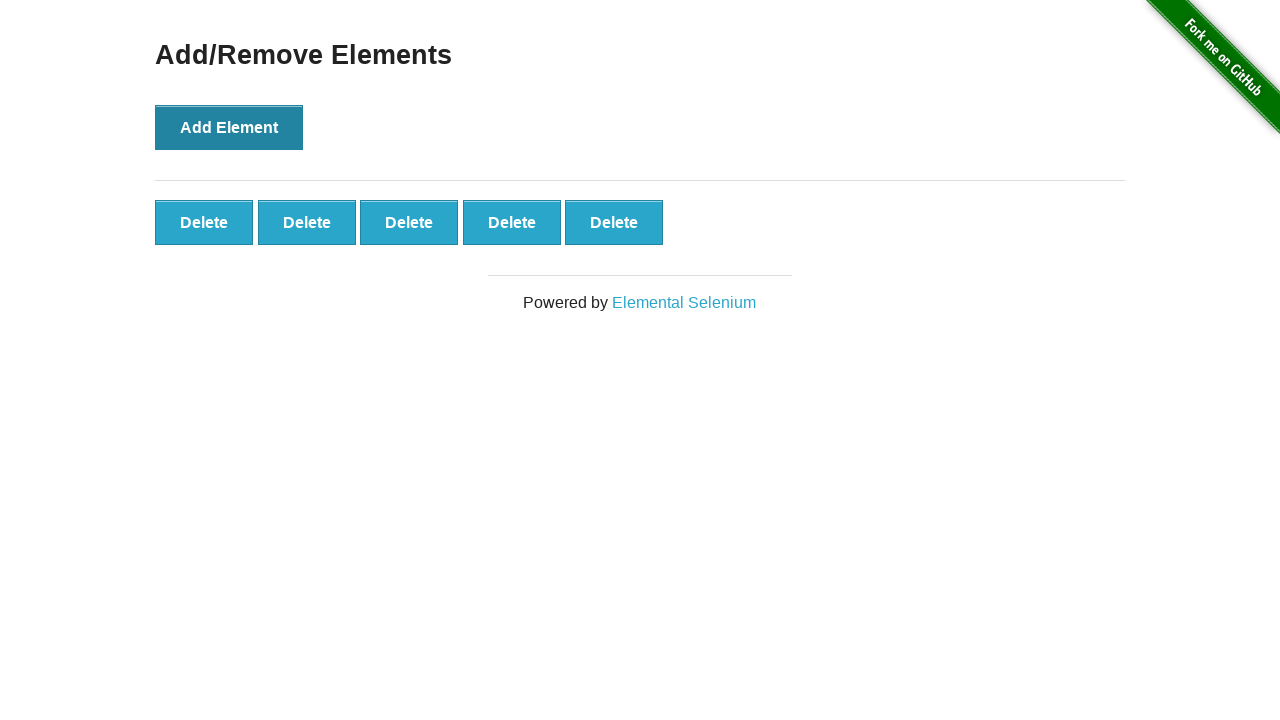

Waited 2 seconds before next action
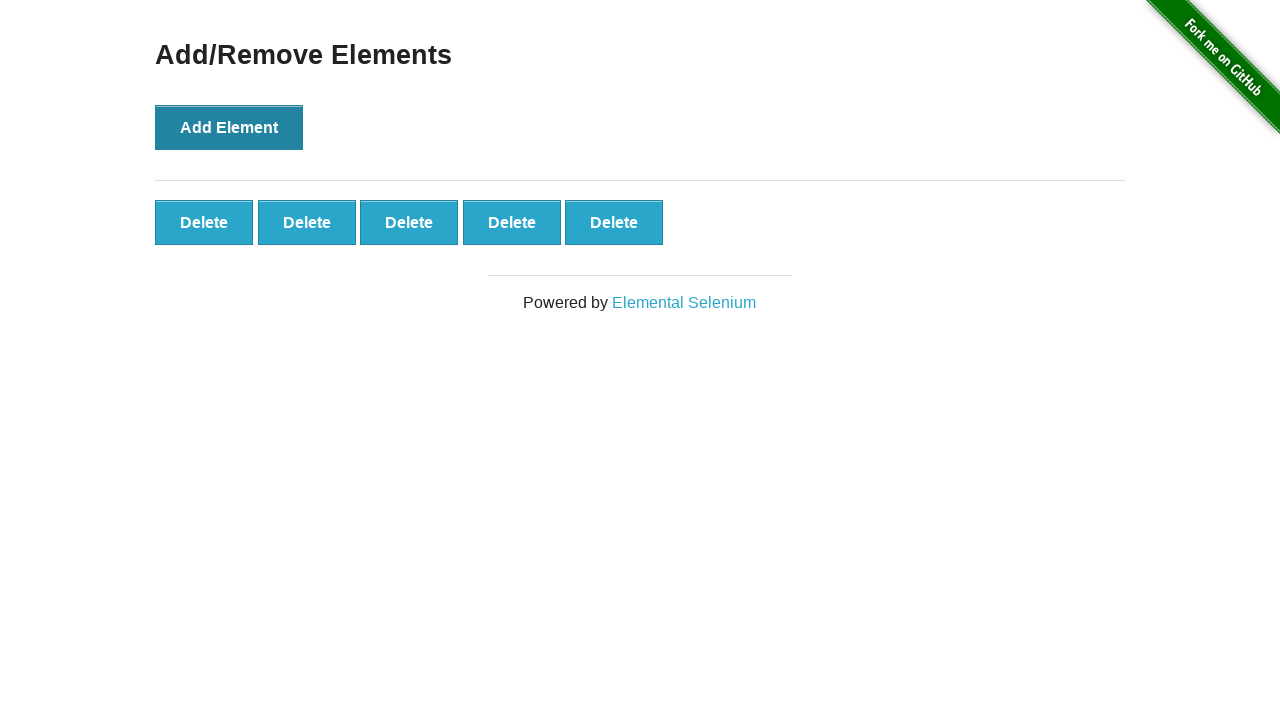

Located all delete buttons with class 'added-manually'
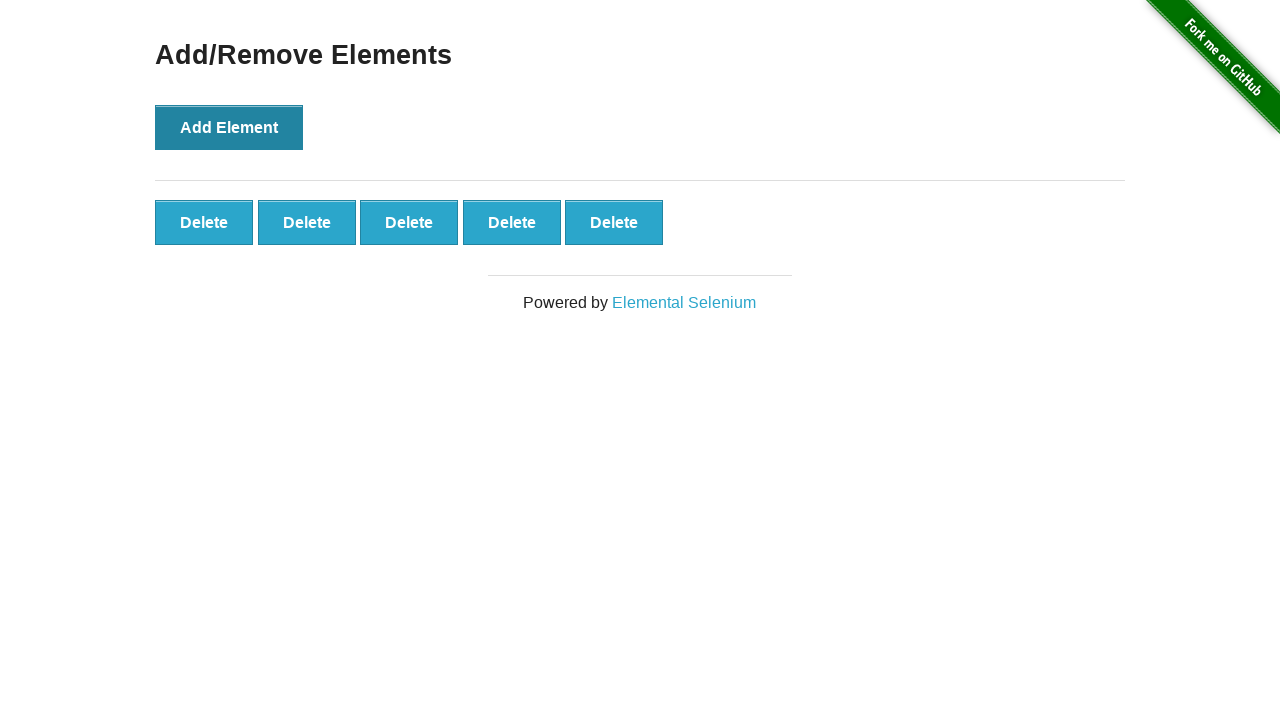

Verified that 5 delete buttons were created
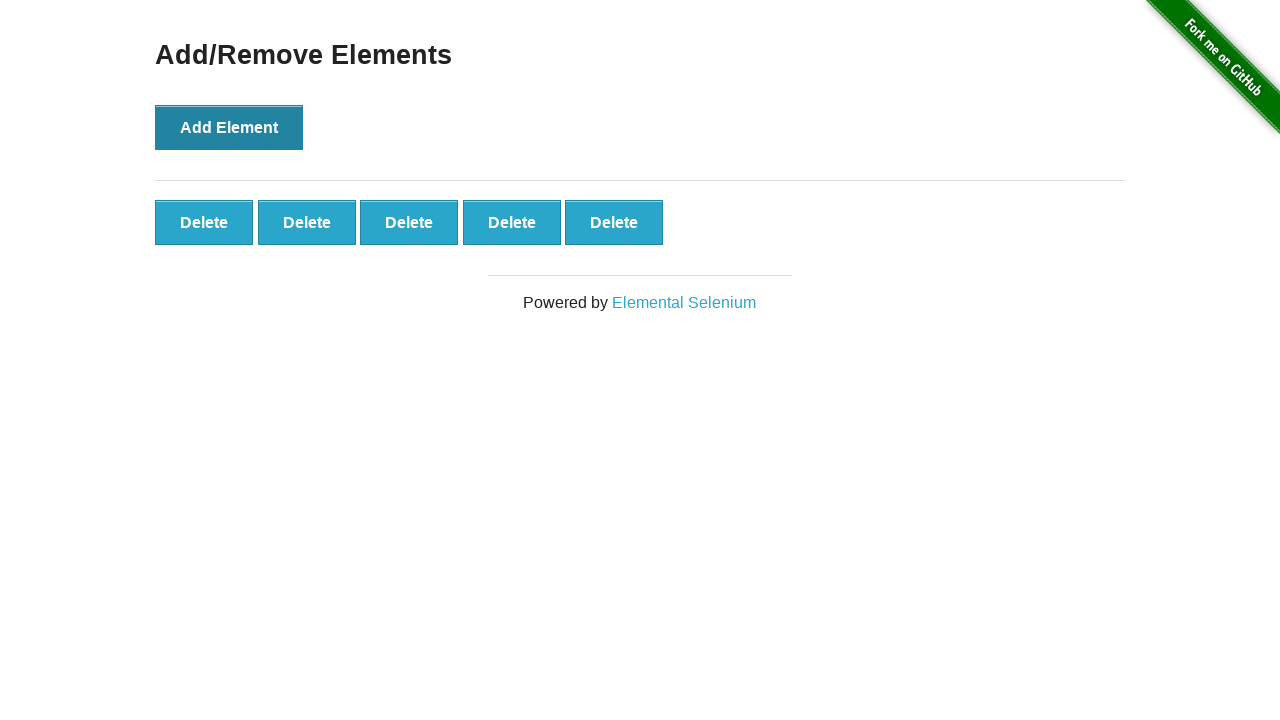

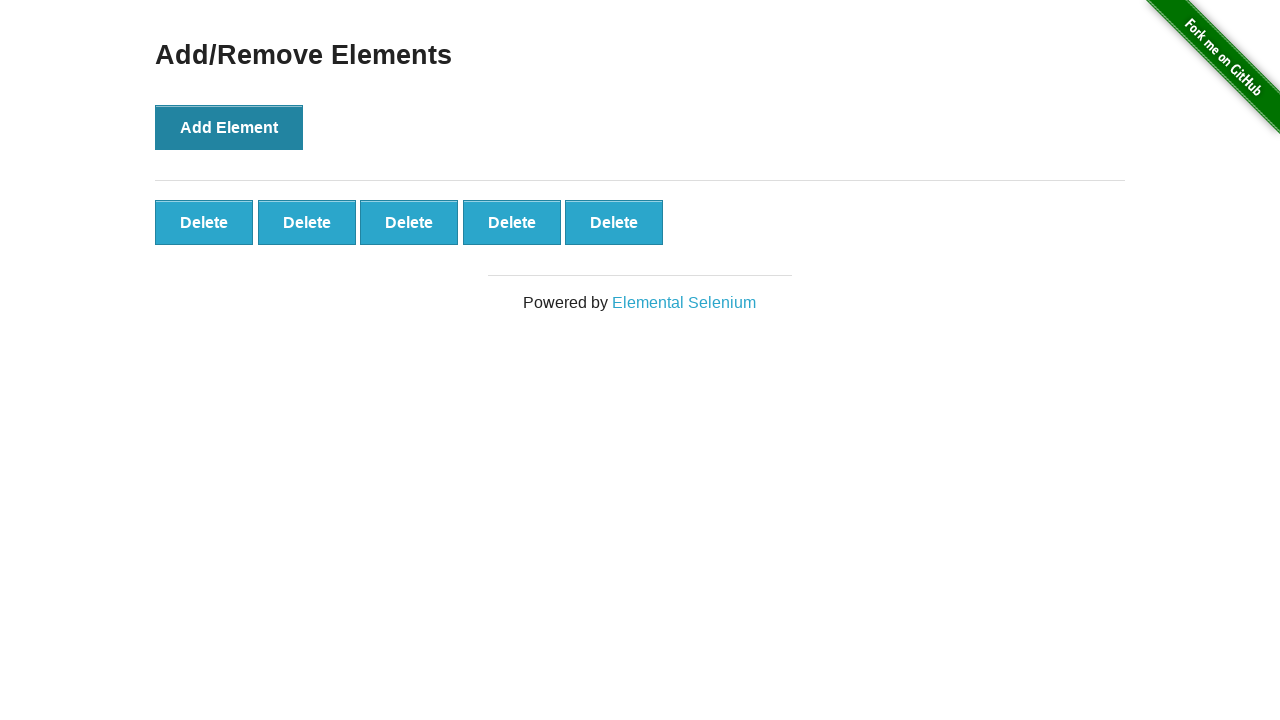